Tests mobile responsiveness by setting viewport to iPhone 12 dimensions and checking for horizontal overflow

Starting URL: https://dev.voice-korea.com/en/projects

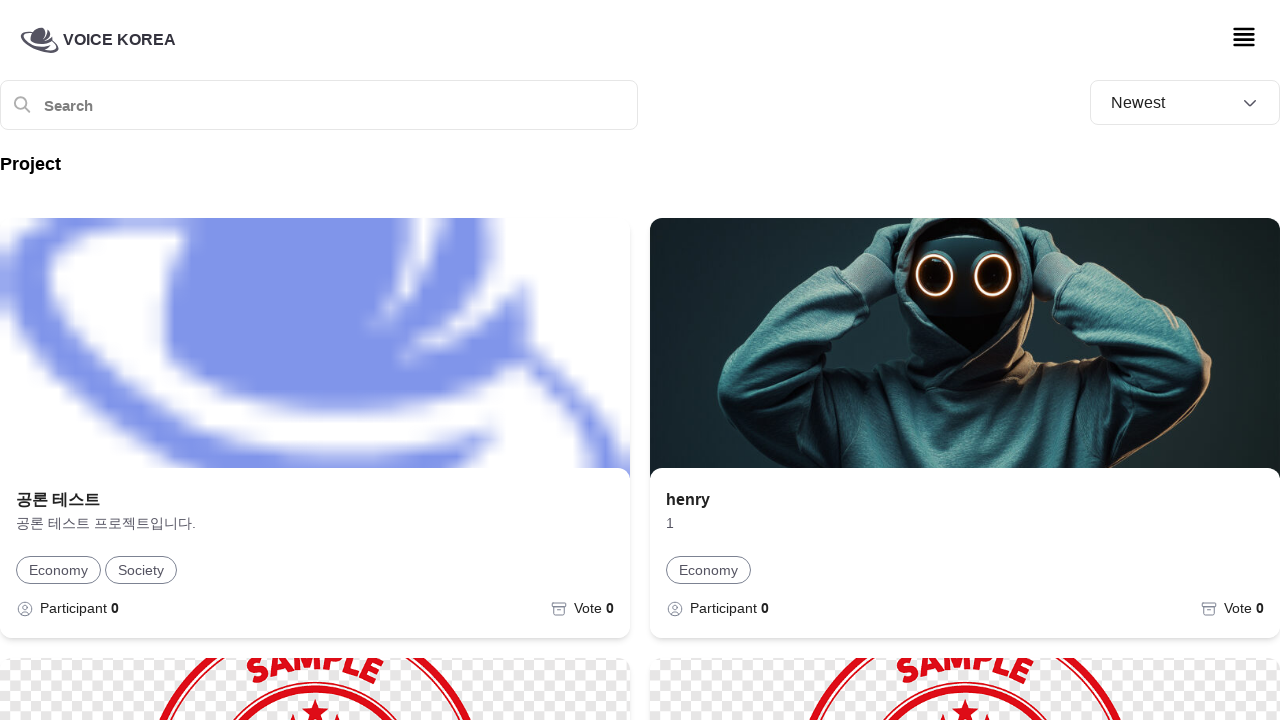

Set viewport to iPhone 12 dimensions (390x844)
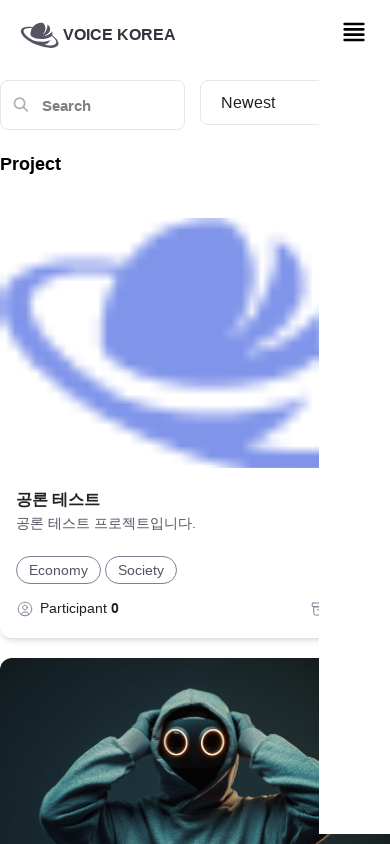

Reloaded page with new iPhone 12 viewport
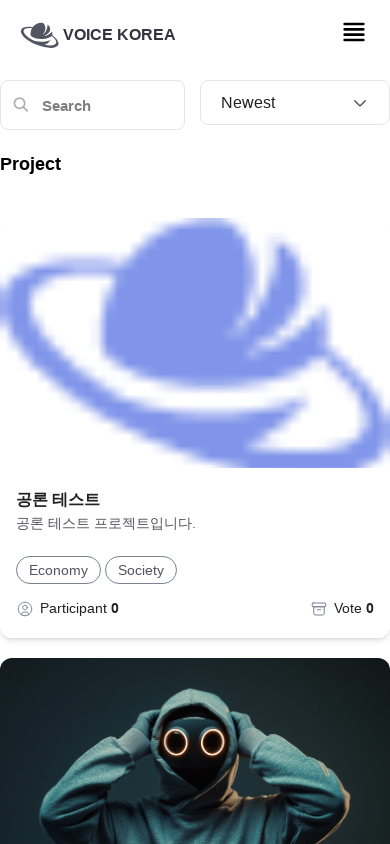

Evaluated page for horizontal overflow
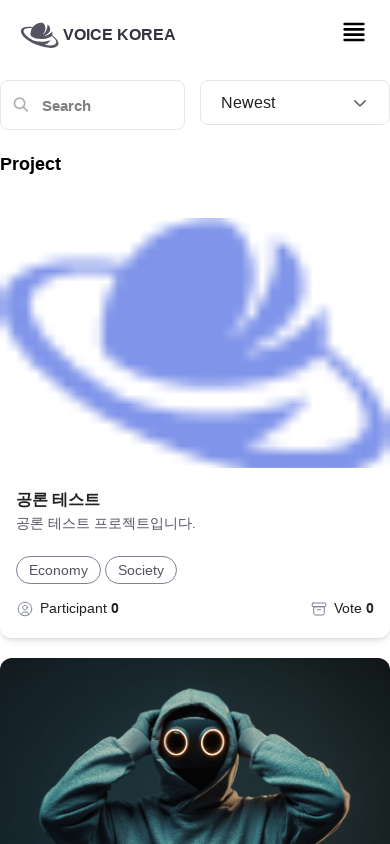

Verified no horizontal overflow detected on iPhone 12 viewport
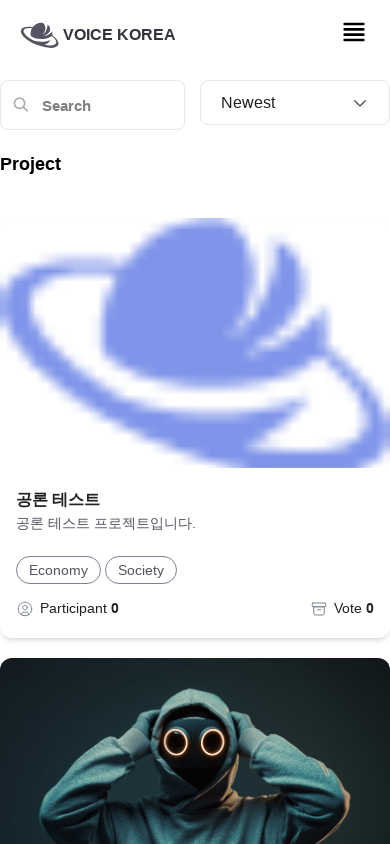

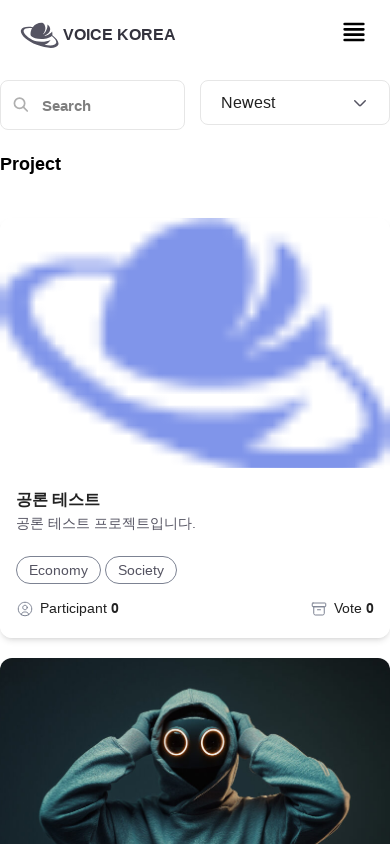